Tests marking all todo items as completed using the toggle all checkbox

Starting URL: https://demo.playwright.dev/todomvc

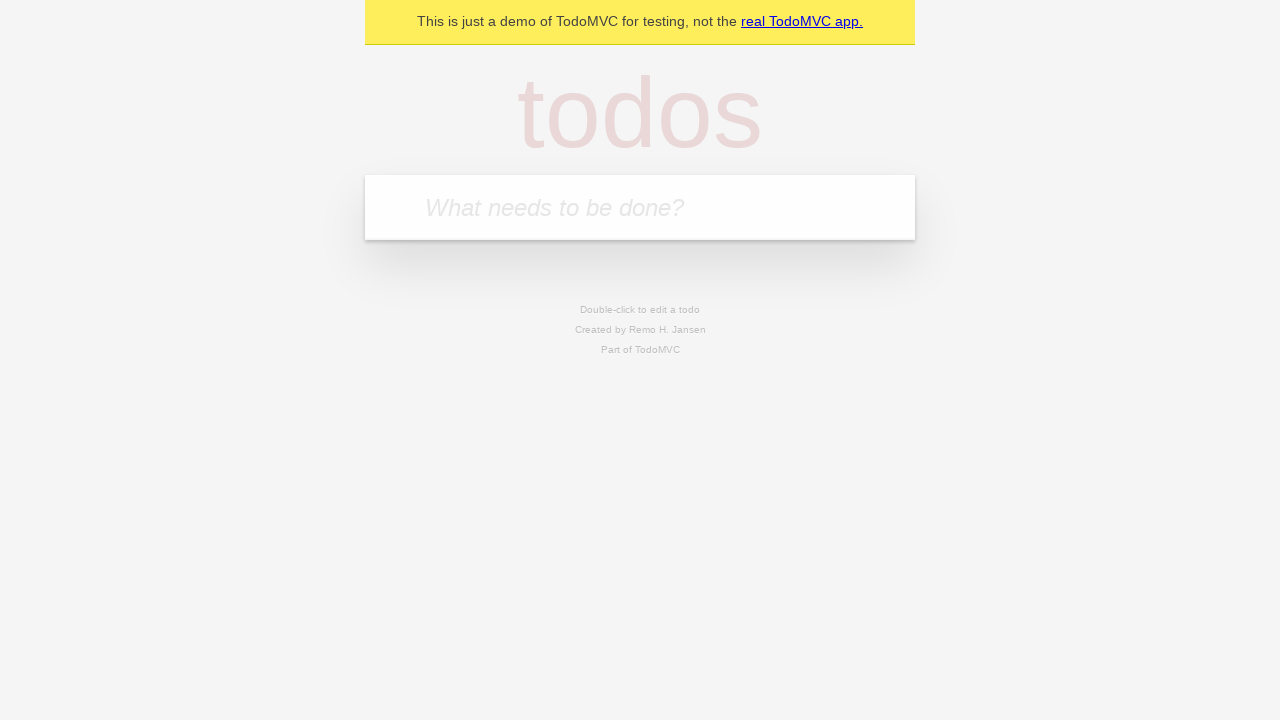

Filled todo input with 'buy some cheese' on internal:attr=[placeholder="What needs to be done?"i]
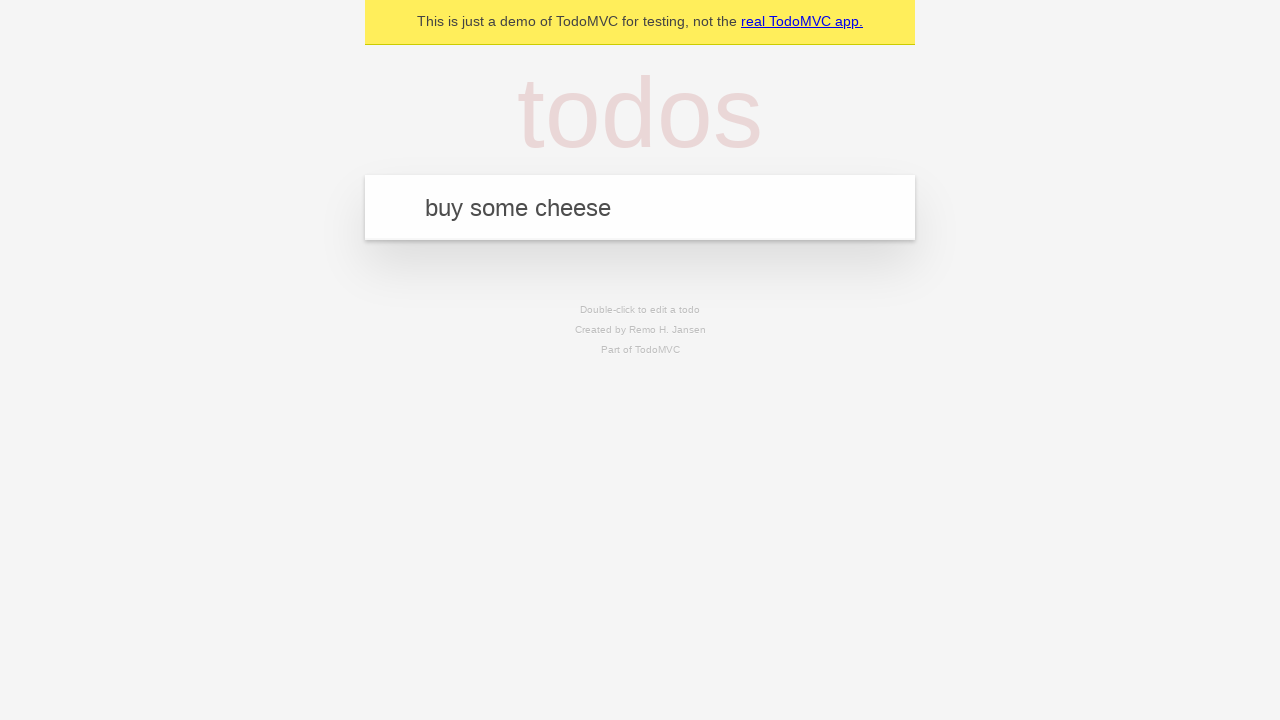

Pressed Enter to create first todo item on internal:attr=[placeholder="What needs to be done?"i]
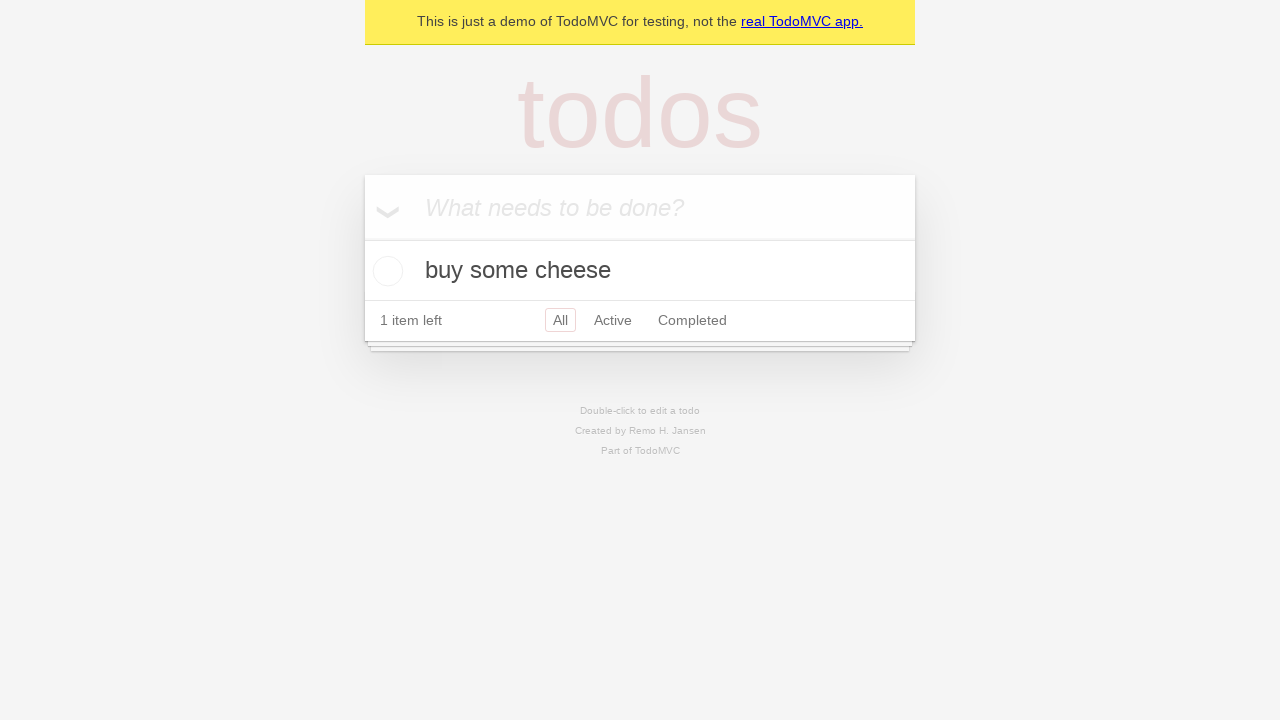

Filled todo input with 'feed the cat' on internal:attr=[placeholder="What needs to be done?"i]
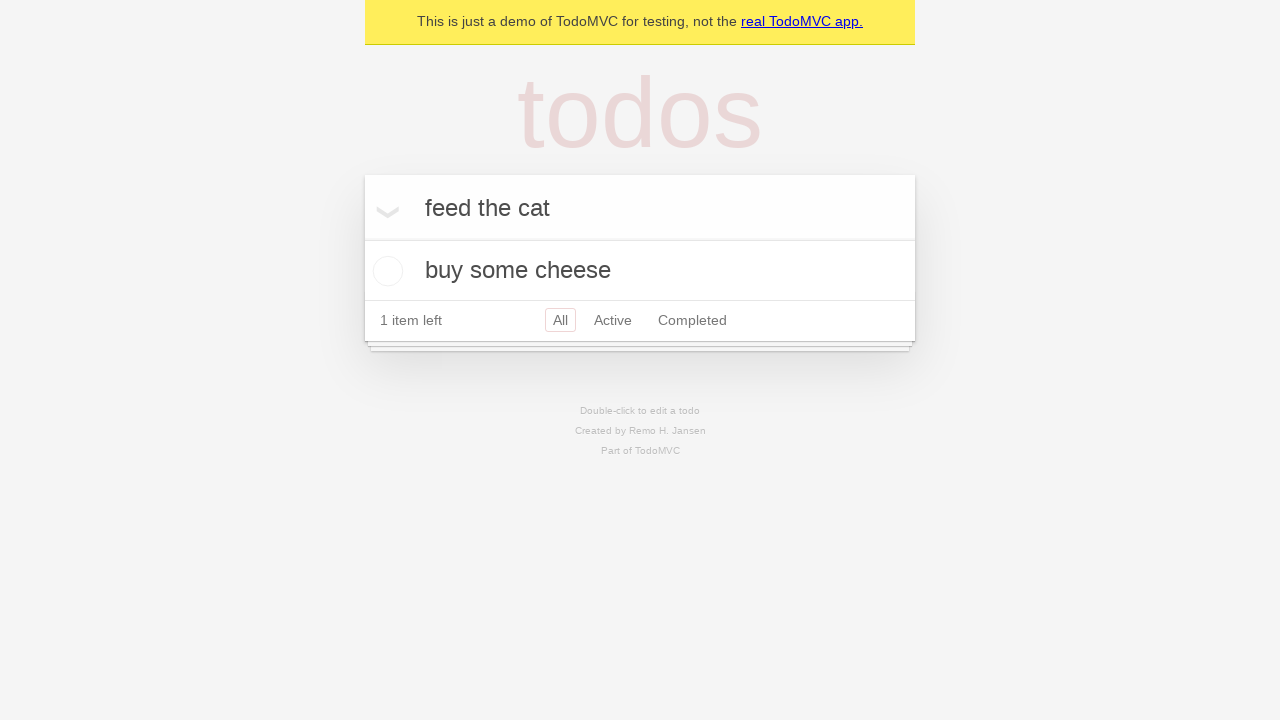

Pressed Enter to create second todo item on internal:attr=[placeholder="What needs to be done?"i]
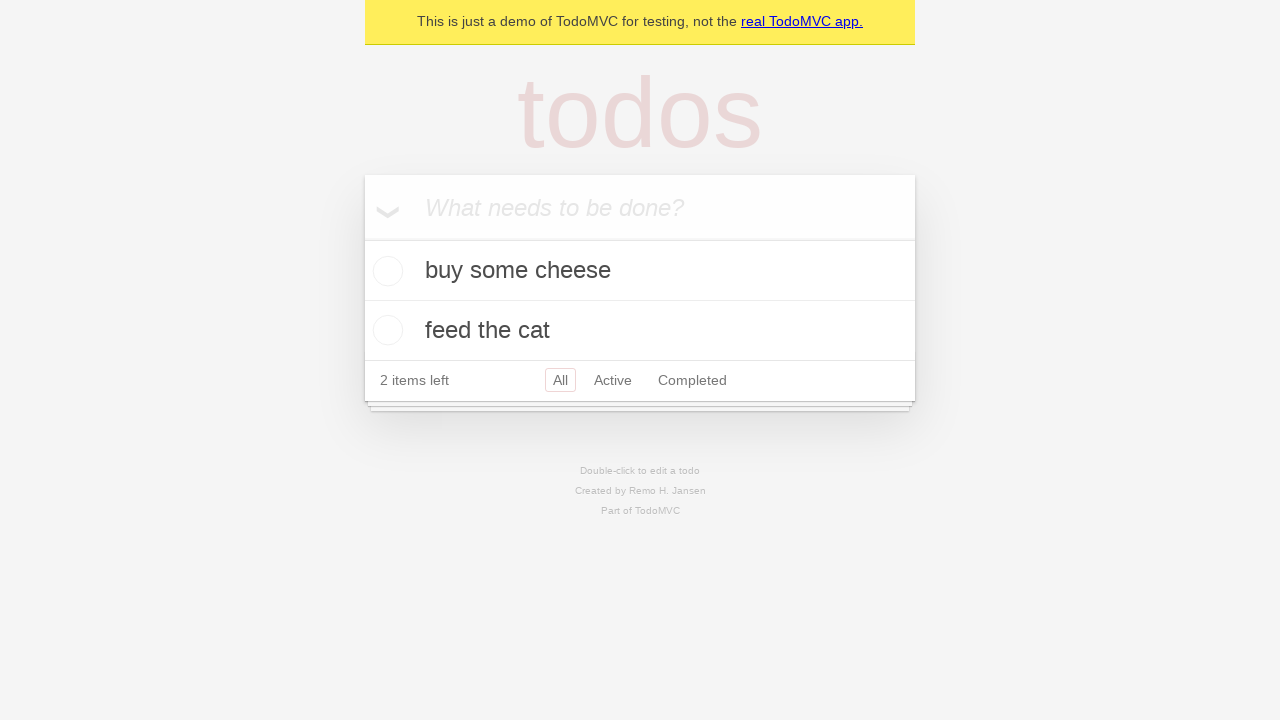

Filled todo input with 'book a doctors appointment' on internal:attr=[placeholder="What needs to be done?"i]
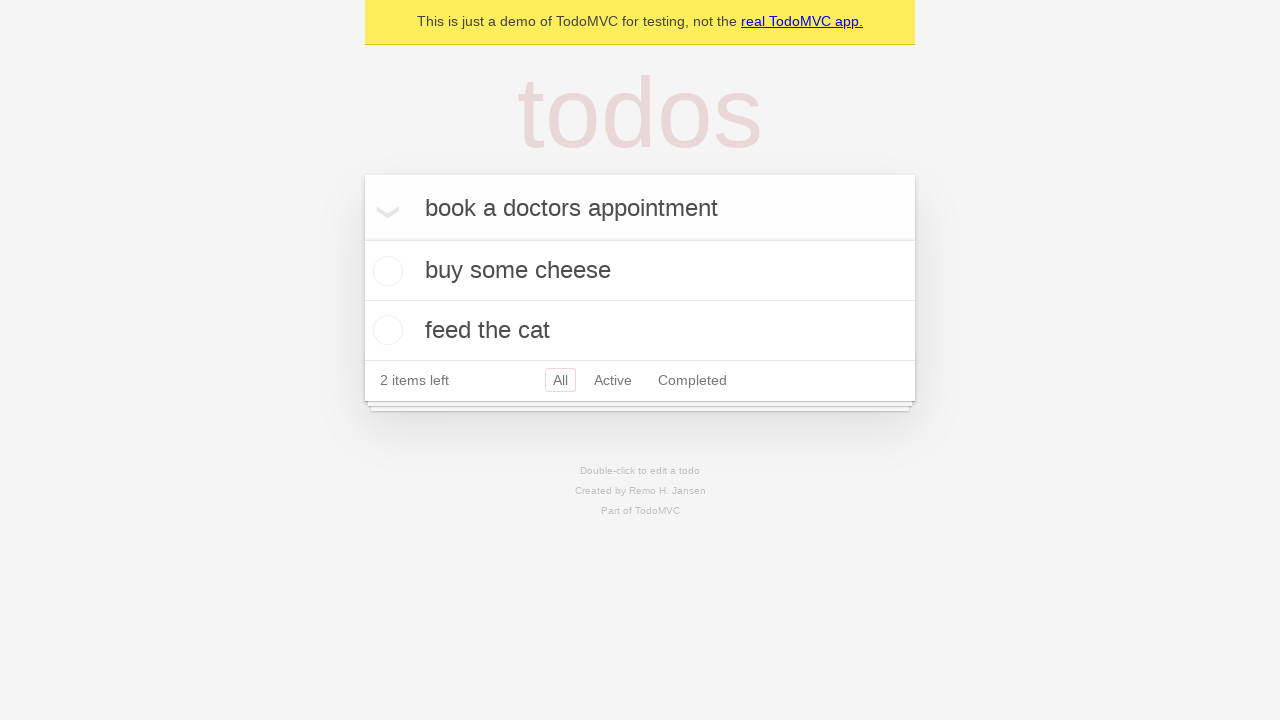

Pressed Enter to create third todo item on internal:attr=[placeholder="What needs to be done?"i]
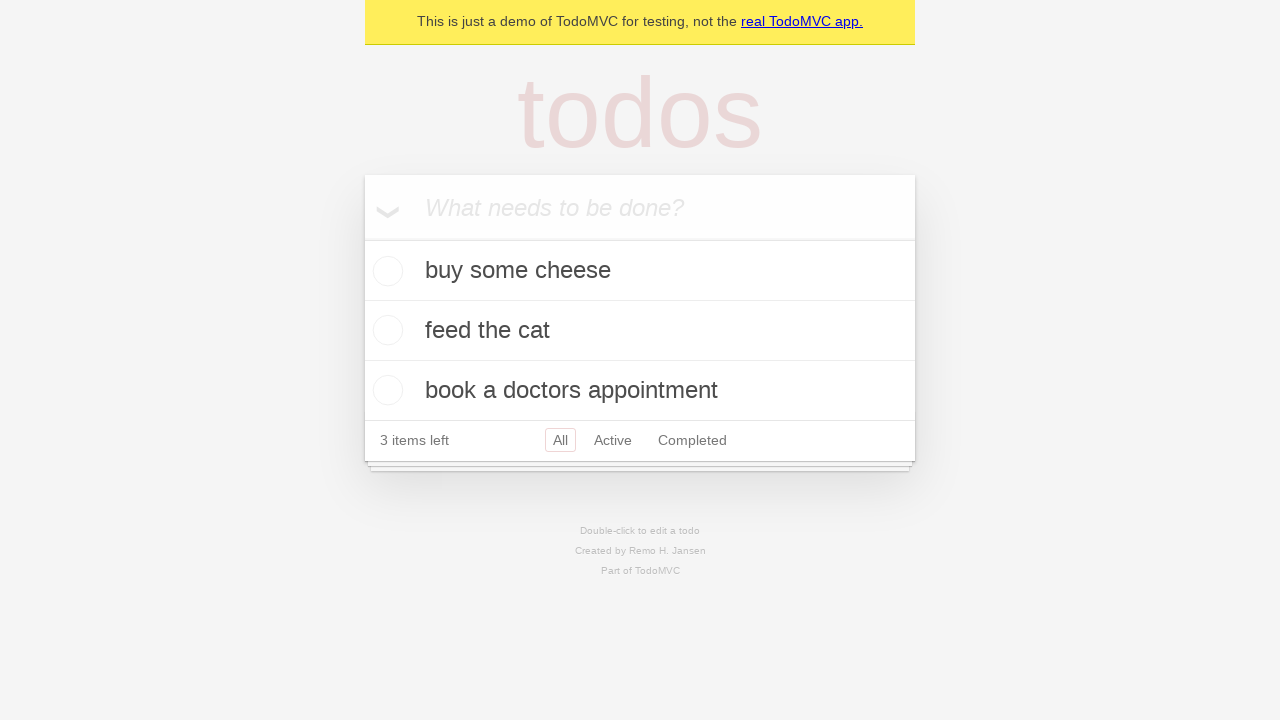

Clicked 'Mark all as complete' toggle checkbox at (362, 238) on internal:label="Mark all as complete"i
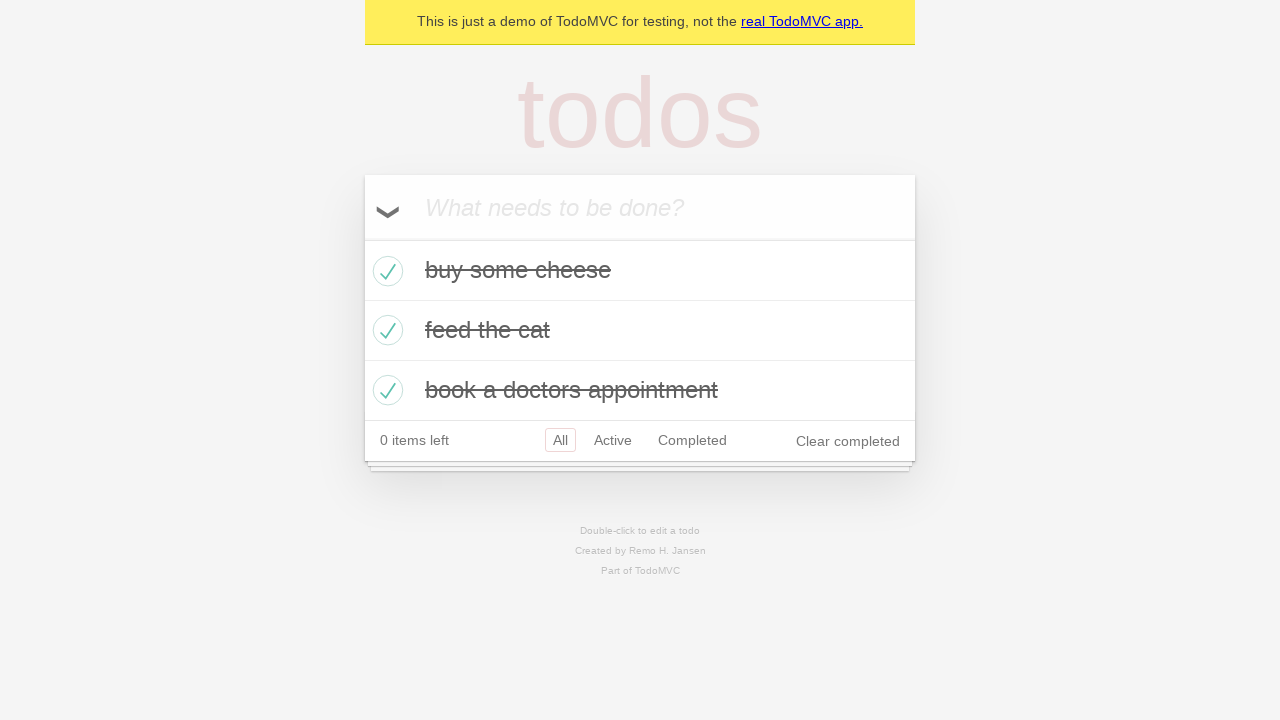

Waited for todo items to be marked as completed
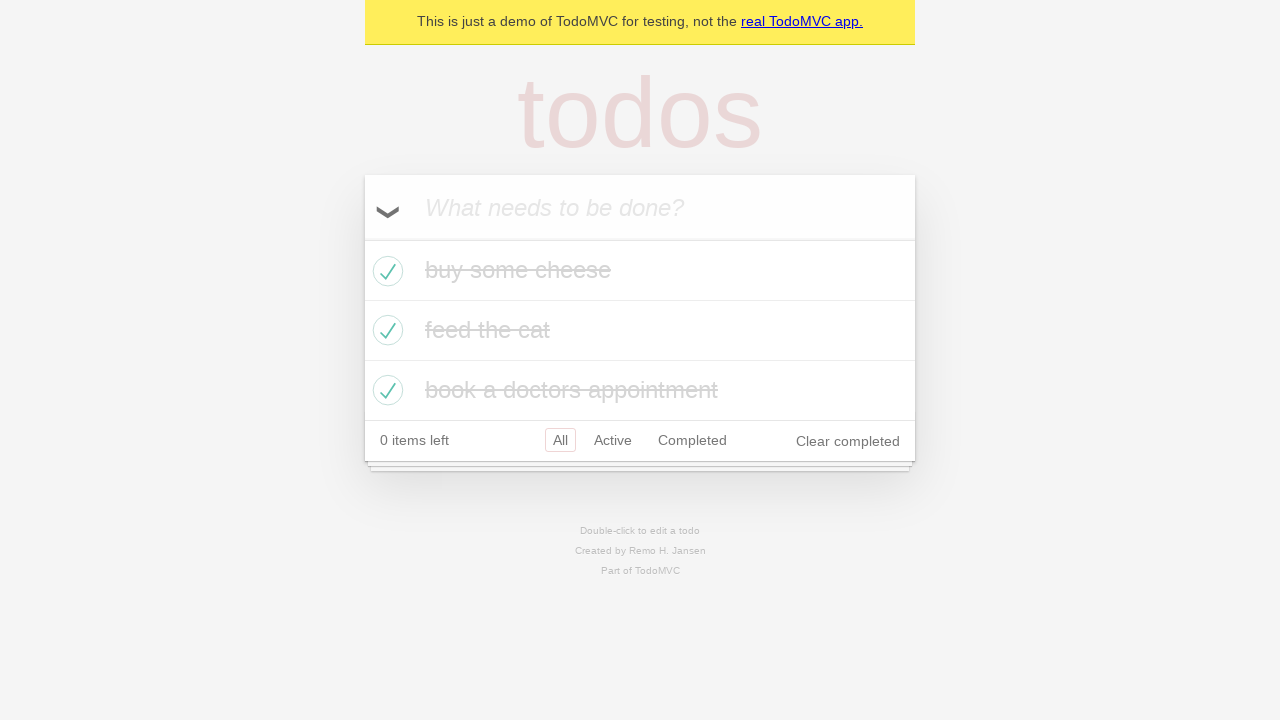

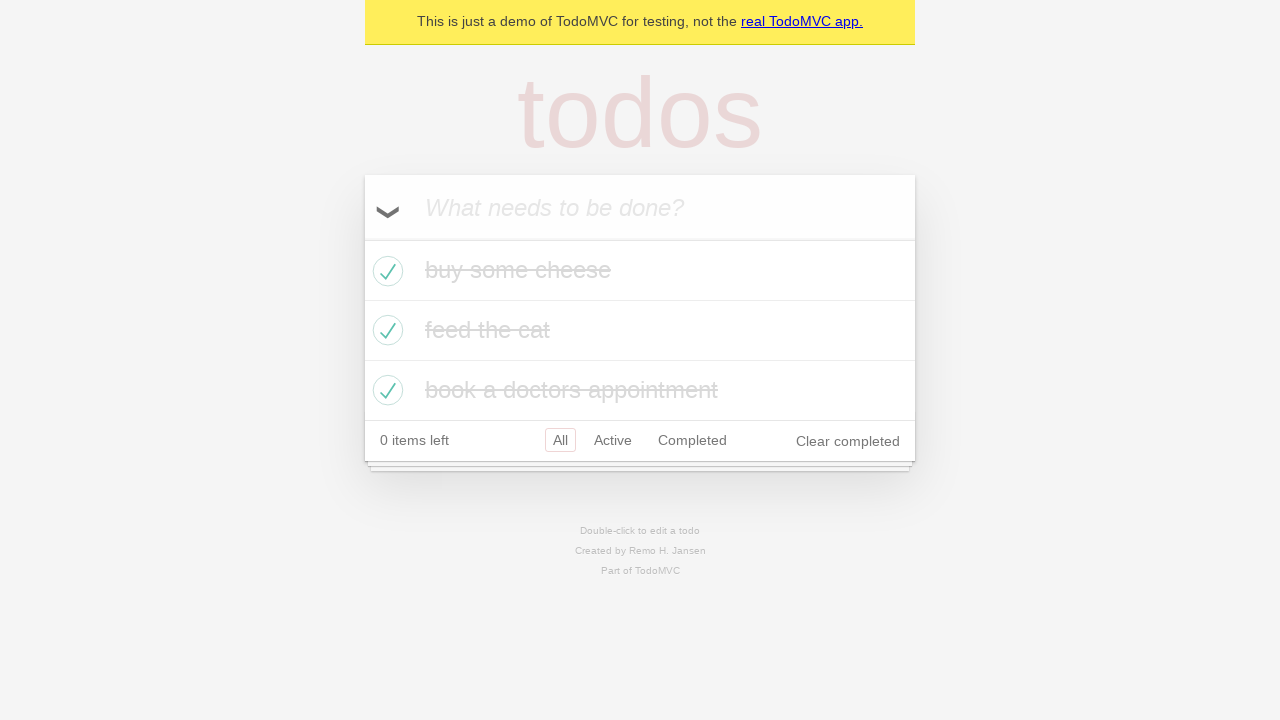